Tests un-marking items as complete by unchecking their checkboxes

Starting URL: https://demo.playwright.dev/todomvc

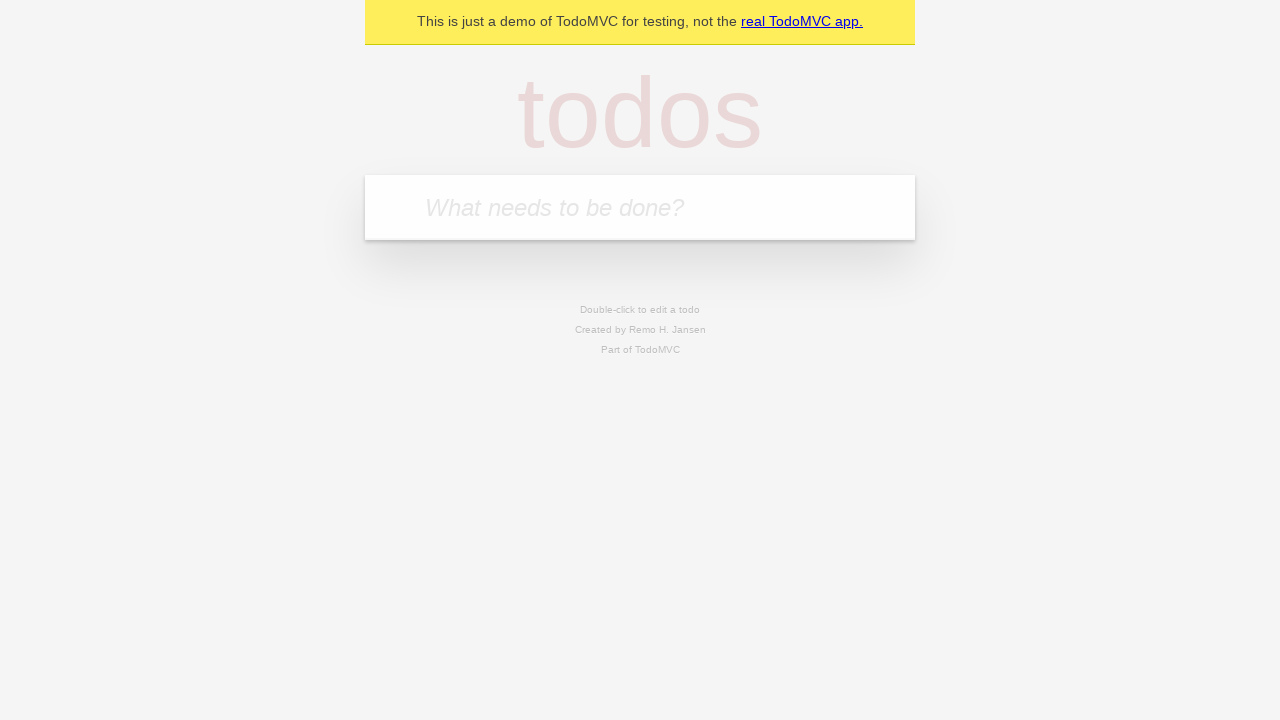

Filled todo input with 'buy some cheese' on internal:attr=[placeholder="What needs to be done?"i]
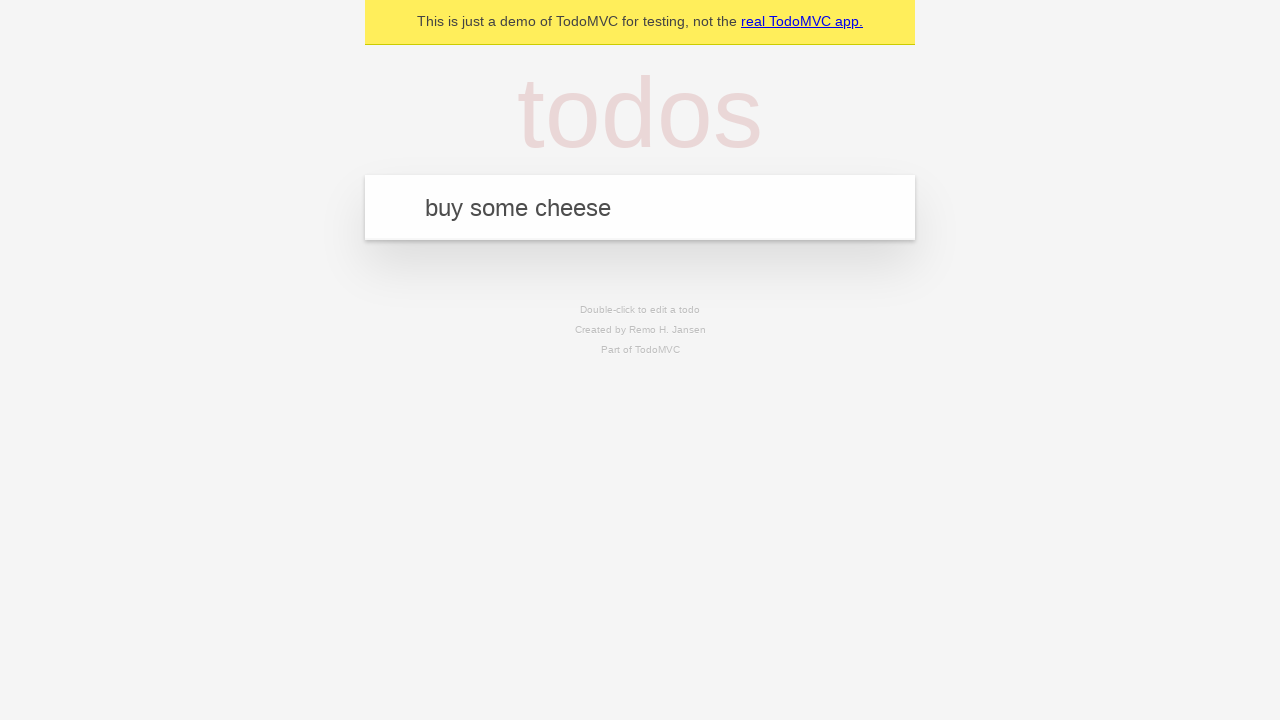

Pressed Enter to create first todo item on internal:attr=[placeholder="What needs to be done?"i]
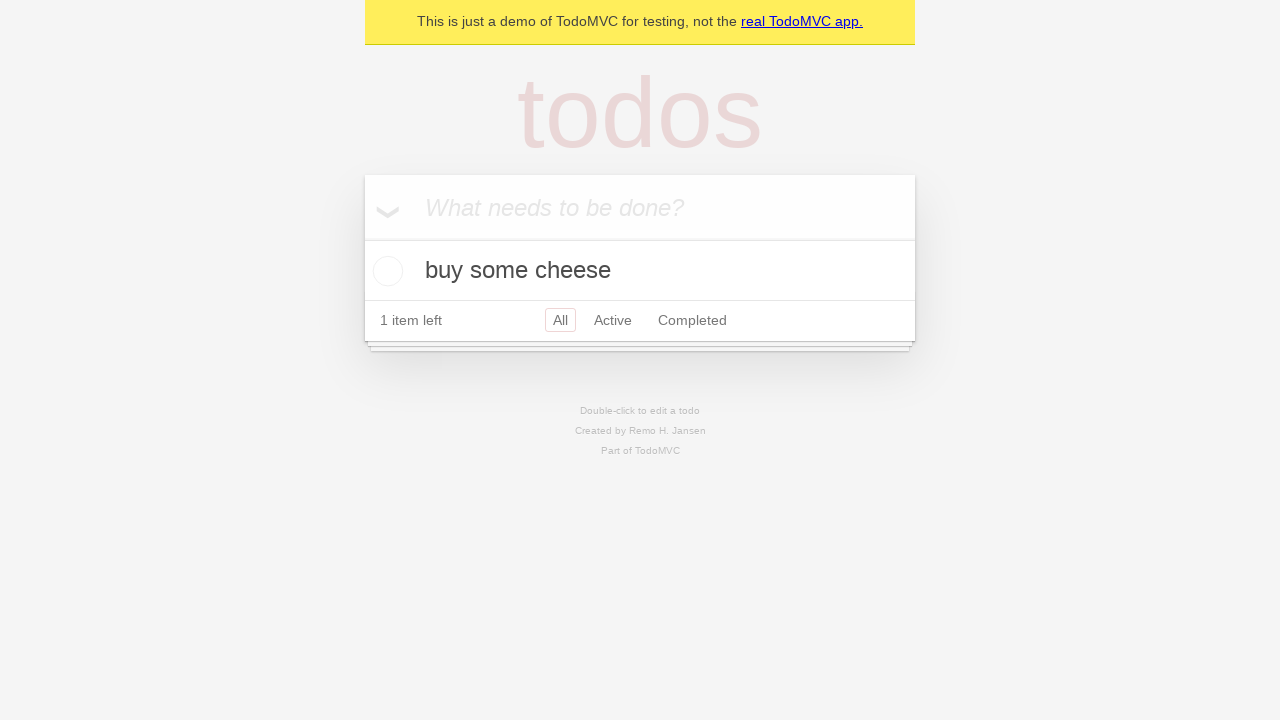

Filled todo input with 'feed the cat' on internal:attr=[placeholder="What needs to be done?"i]
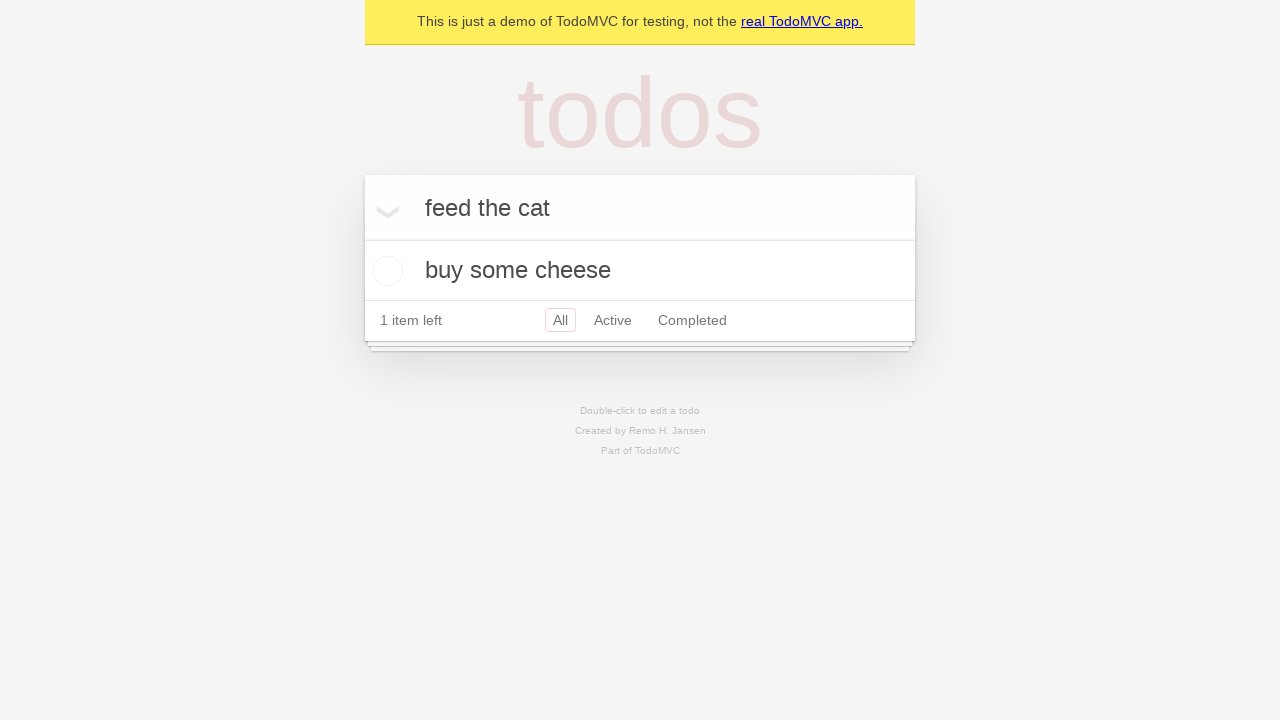

Pressed Enter to create second todo item on internal:attr=[placeholder="What needs to be done?"i]
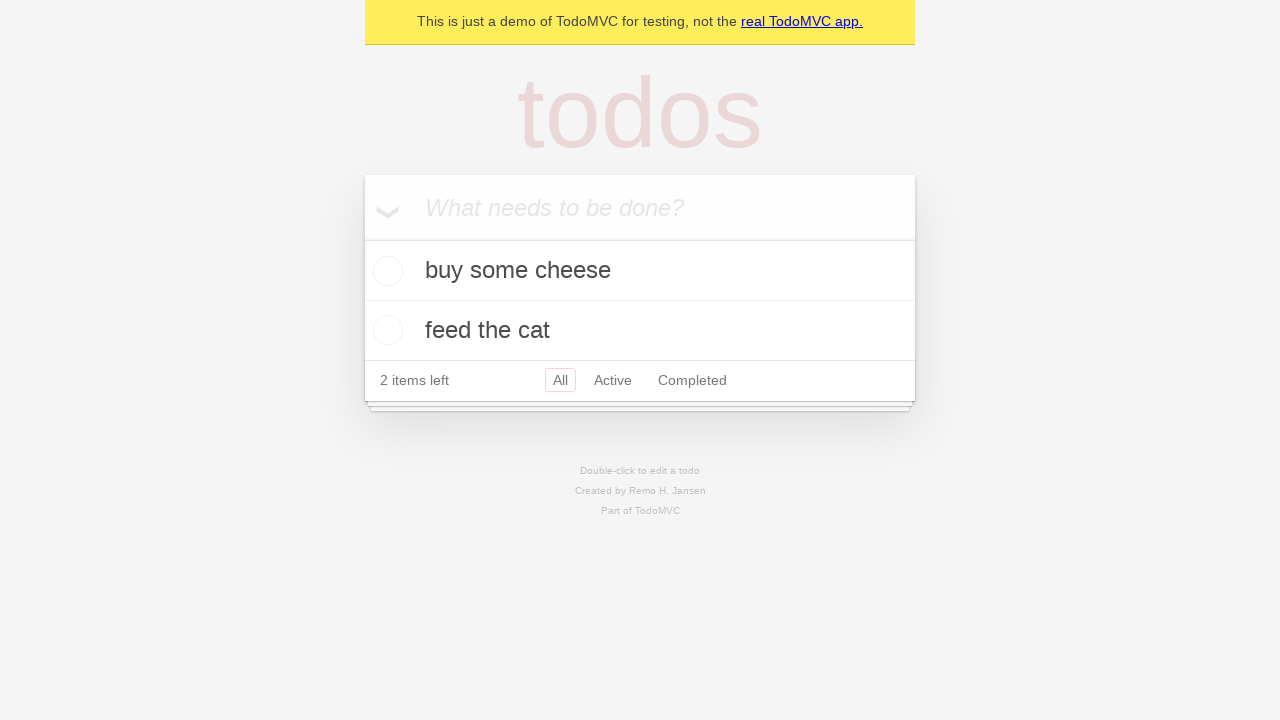

Checked the first todo item to mark it as complete at (385, 271) on internal:testid=[data-testid="todo-item"s] >> nth=0 >> internal:role=checkbox
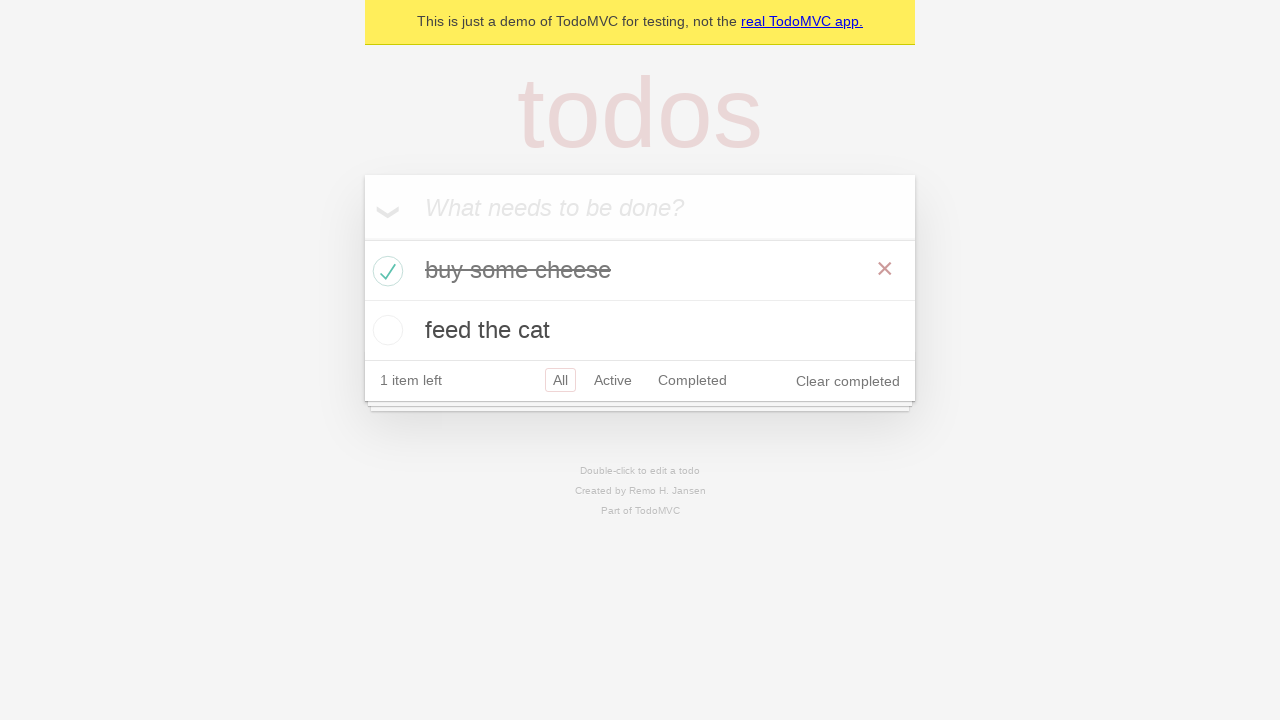

Unchecked the first todo item to un-mark it as complete at (385, 271) on internal:testid=[data-testid="todo-item"s] >> nth=0 >> internal:role=checkbox
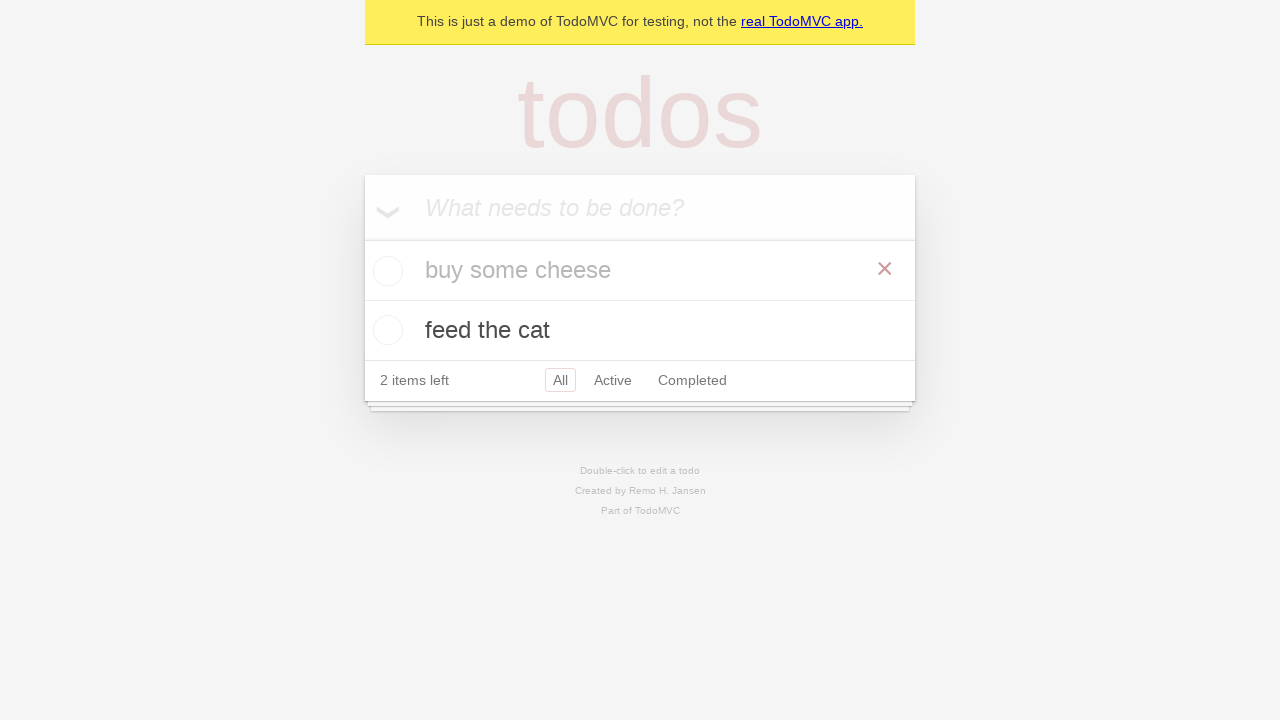

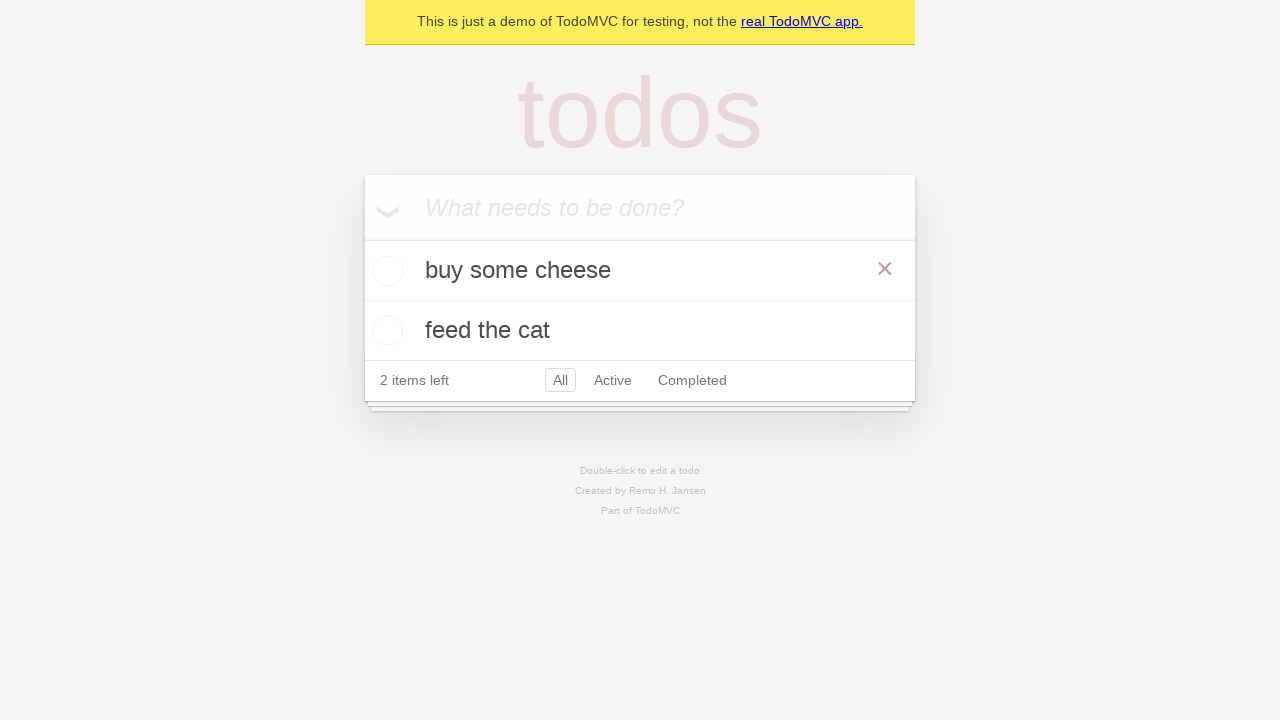